Tests navigation to news.htm page by clicking the READ MORE link in the news section.

Starting URL: https://parabank.parasoft.com/parabank

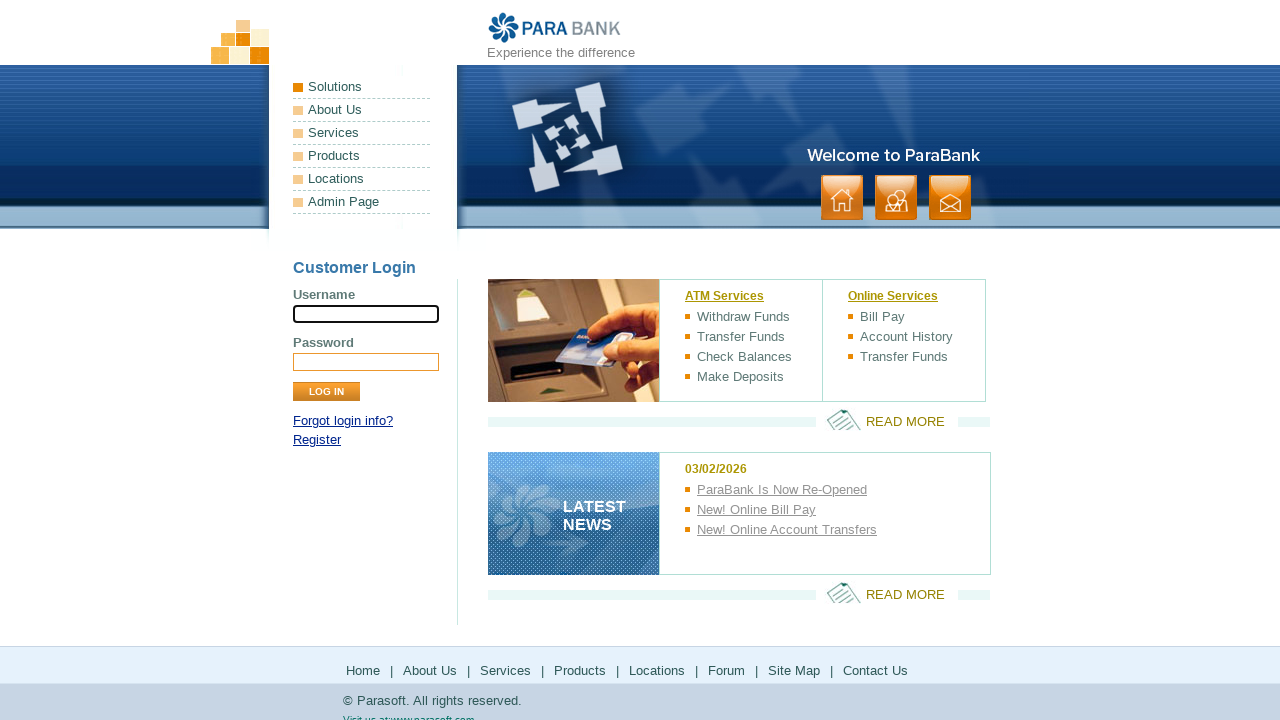

Clicked READ MORE link to navigate to news section at (887, 592) on p.more a[href='news.htm']
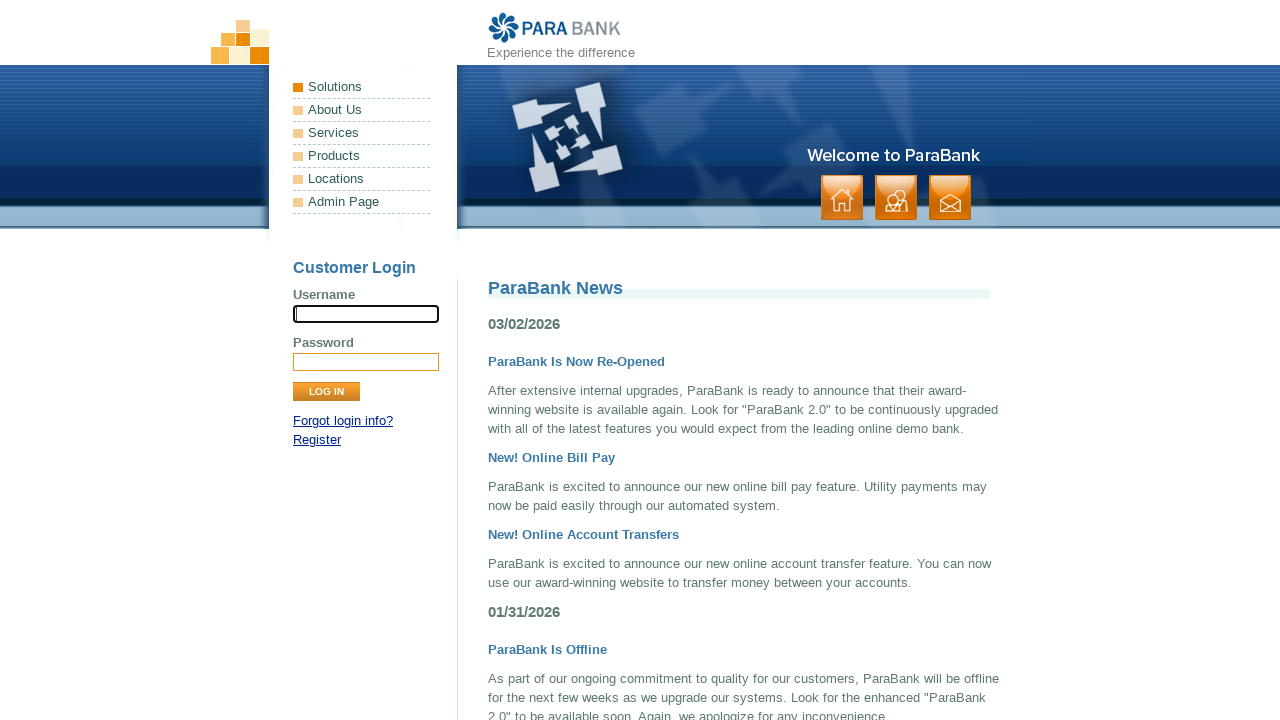

Successfully navigated to news.htm page
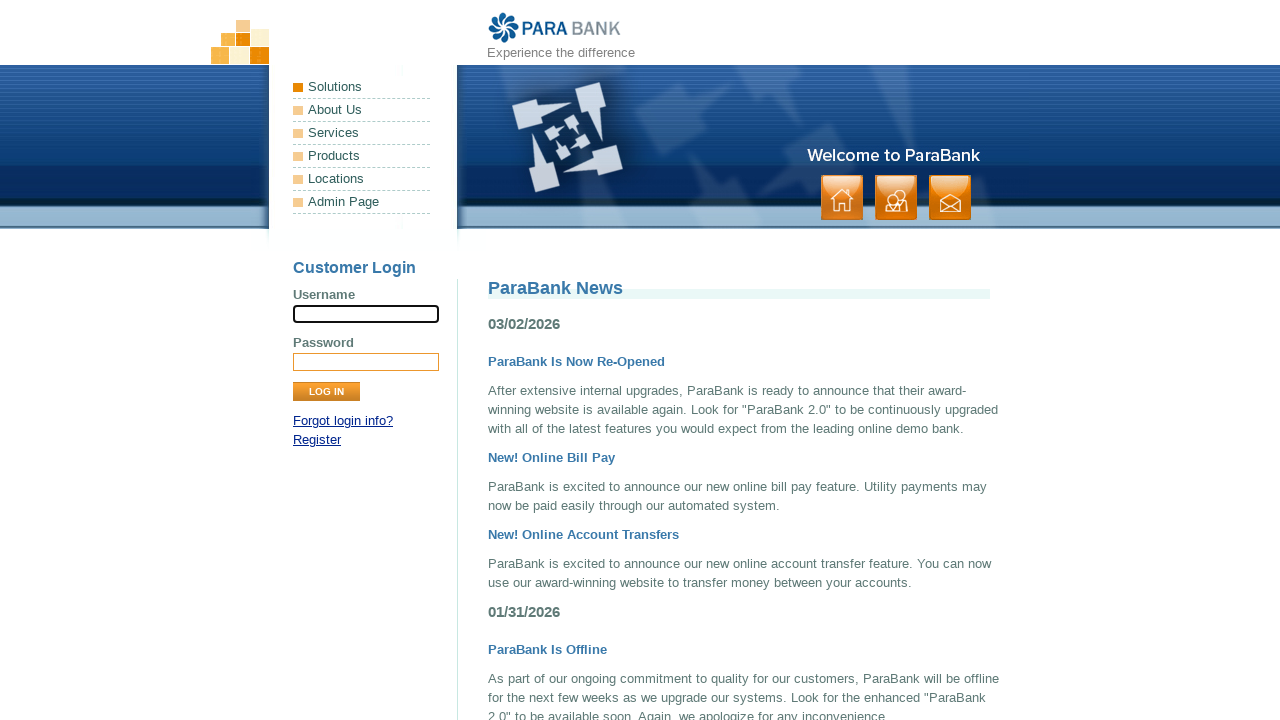

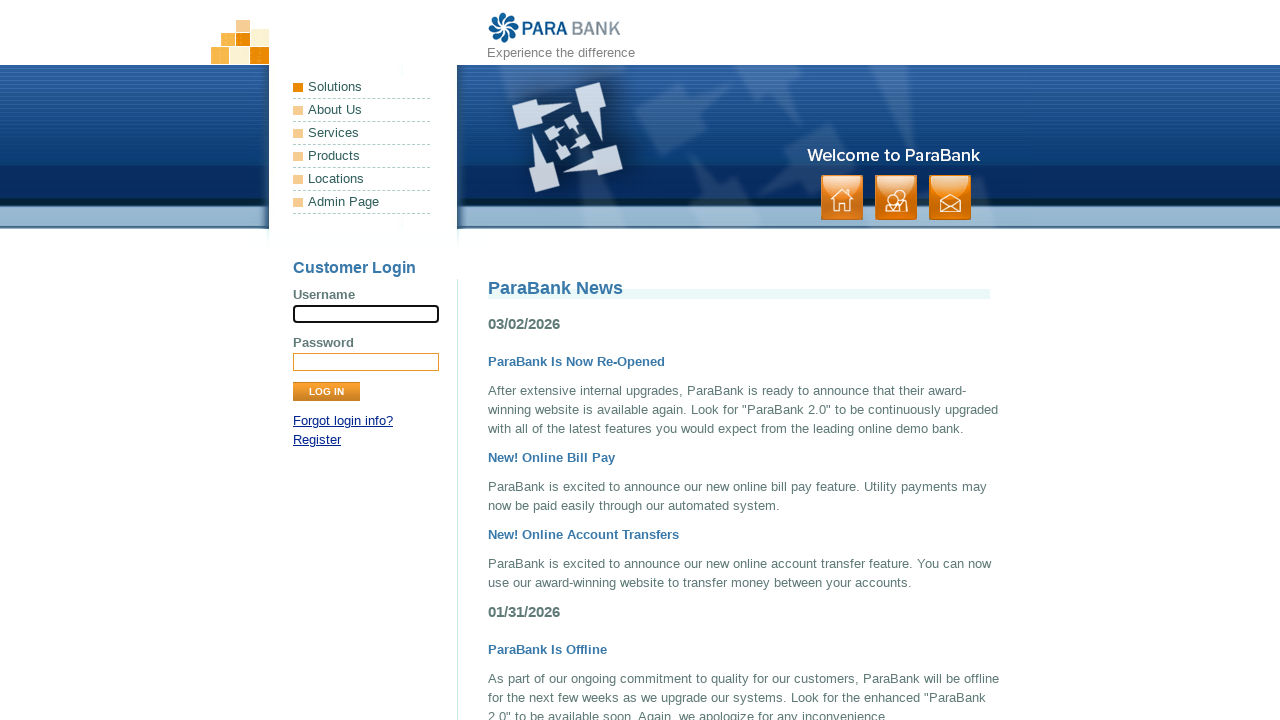